Tests DuckDuckGo search functionality by entering a search query and verifying that results are displayed

Starting URL: https://duckduckgo.com/

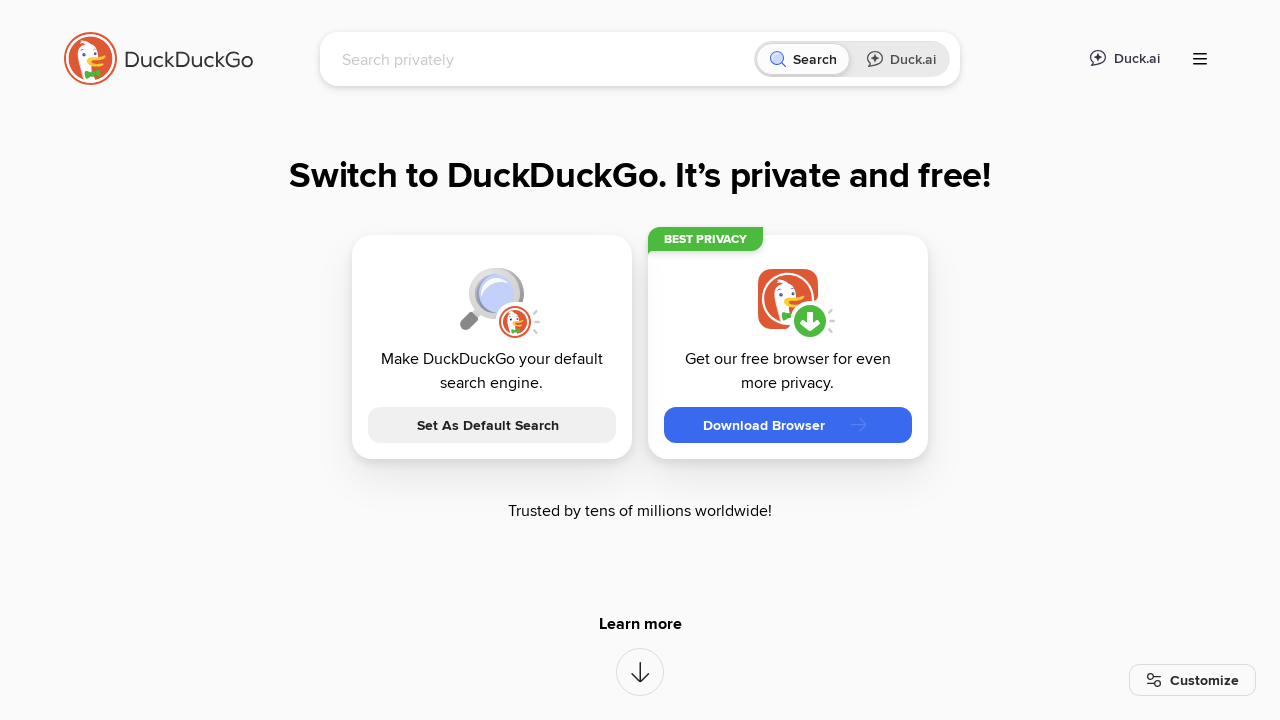

Filled search field with 'inmuebles en Bogotá' on input[name='q']
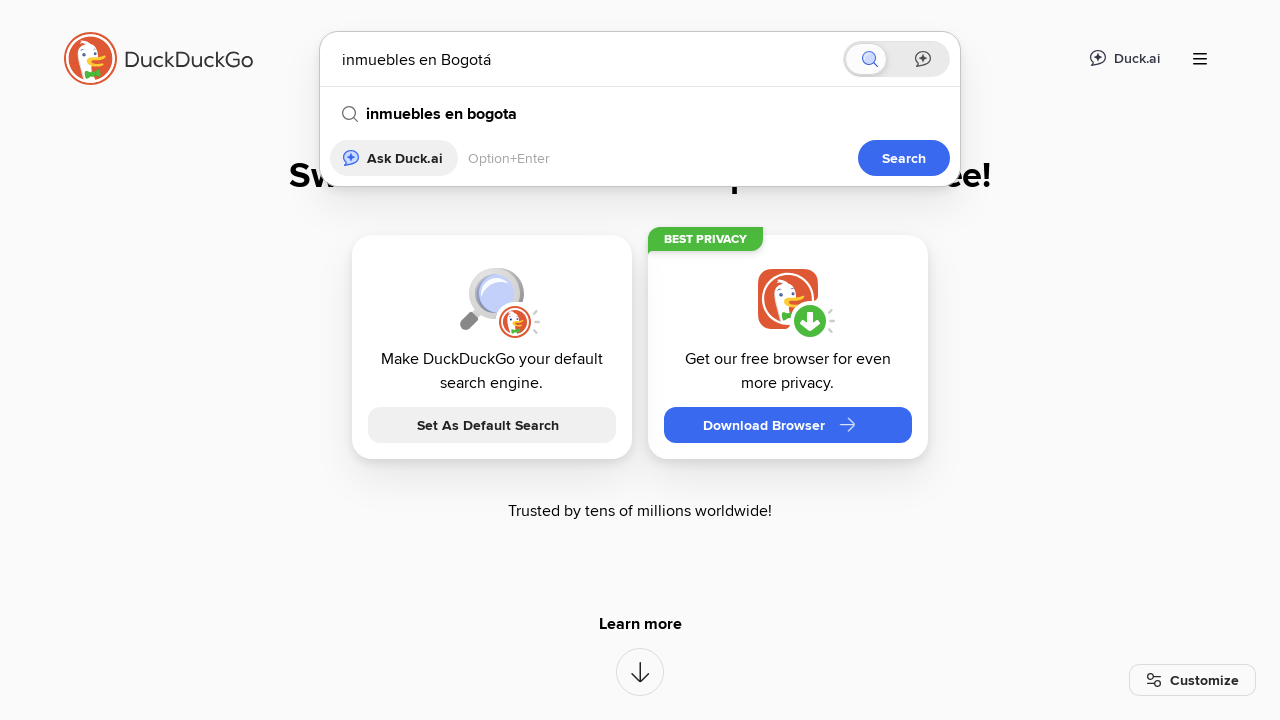

Pressed Enter to submit search query on input[name='q']
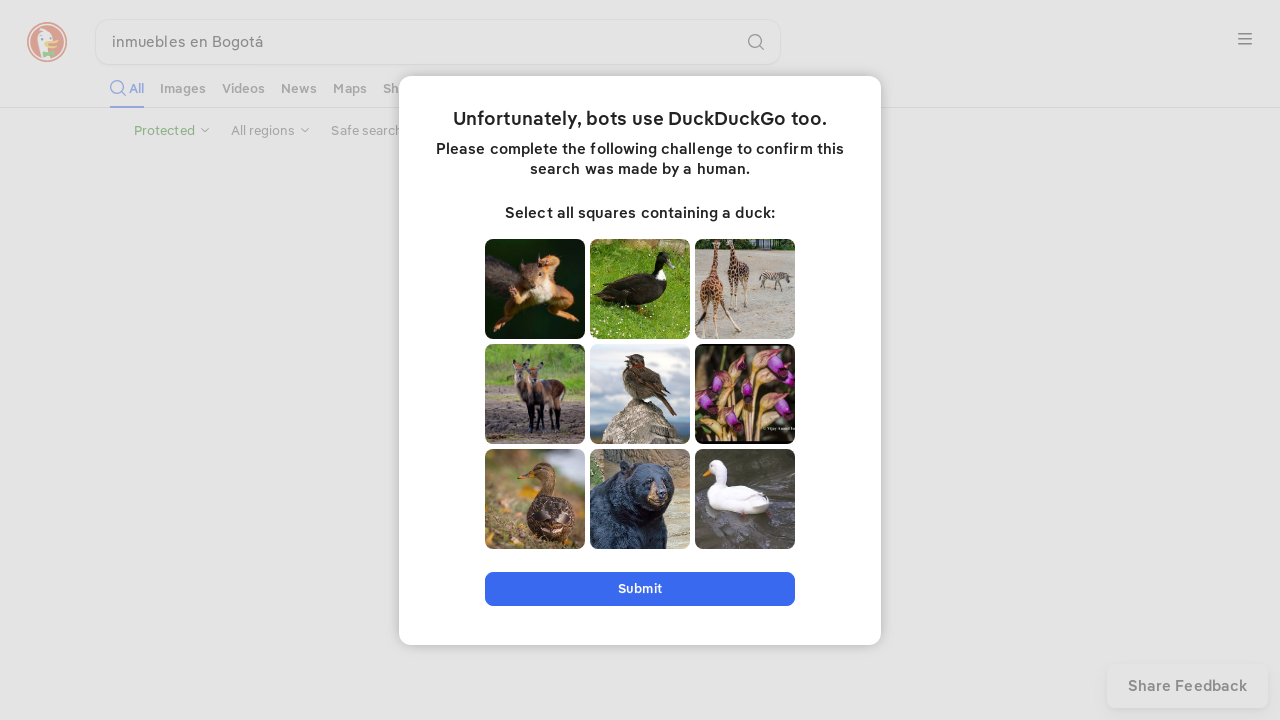

Search results page loaded
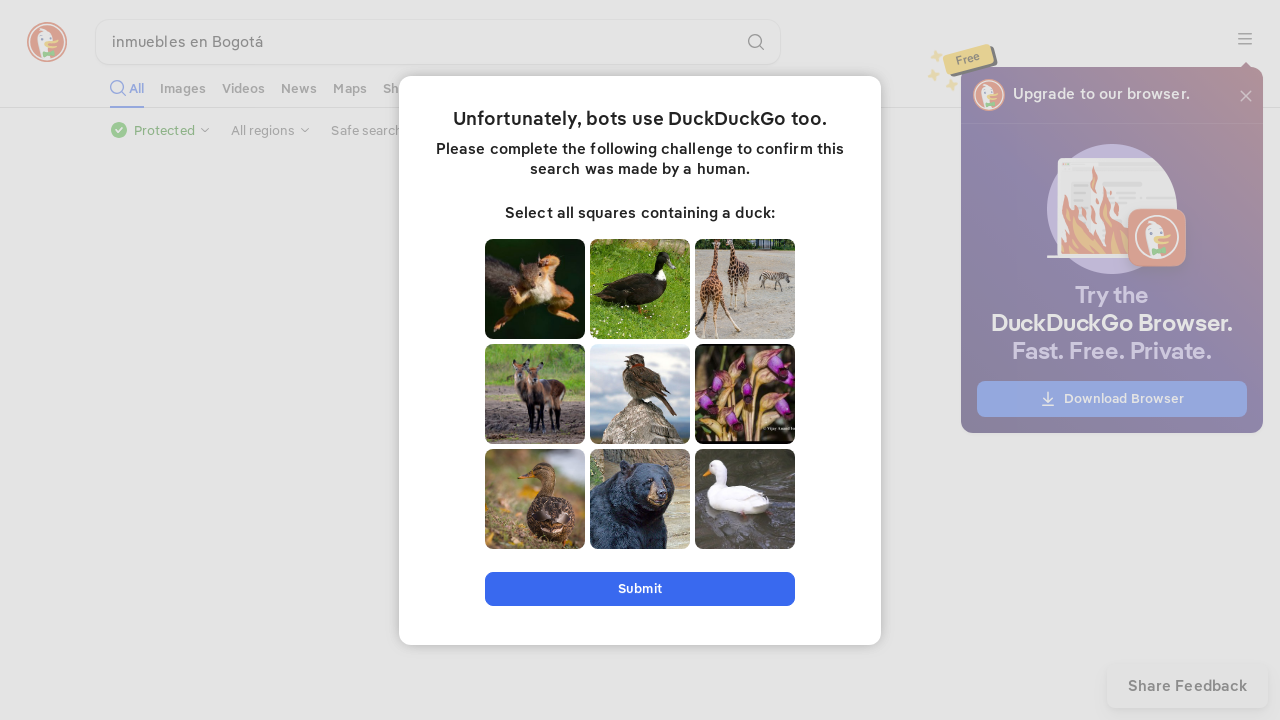

Retrieved all body elements from search results
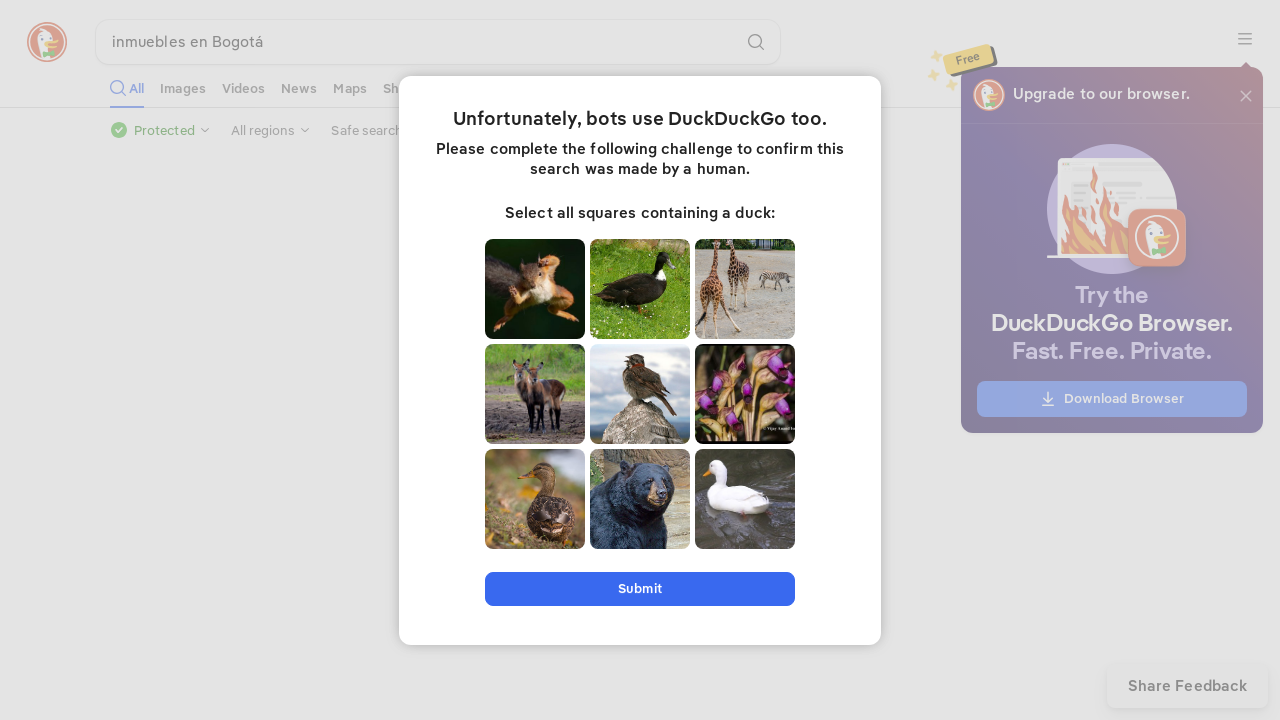

Verified that search results are displayed
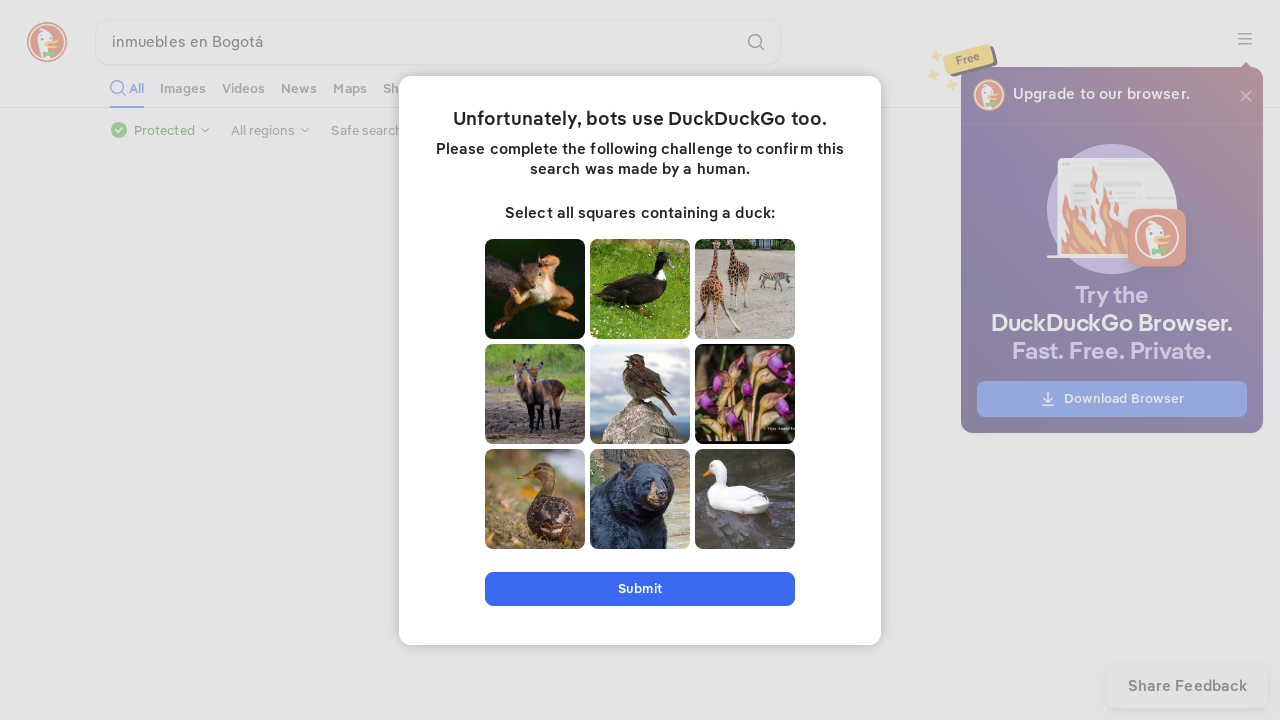

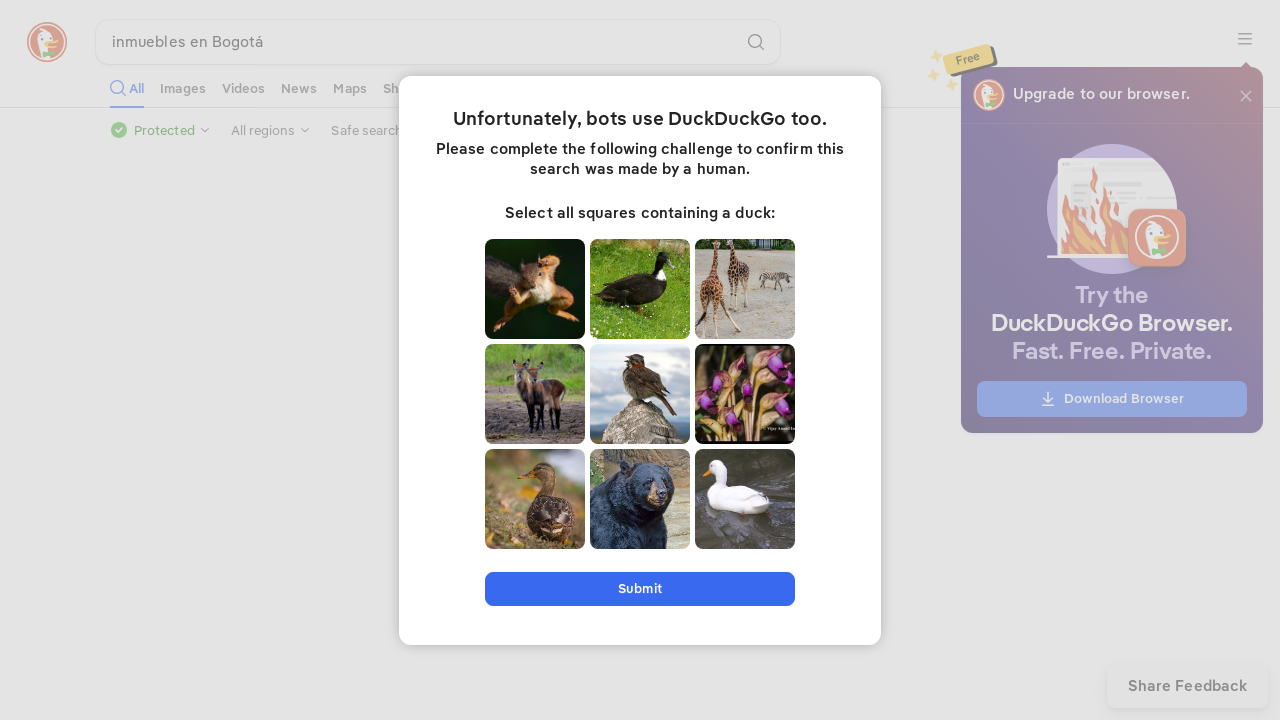